Tests click events on a practice automation page by clicking different animal buttons (cat, pig, dog, cow) and verifying the corresponding sound text appears in a demo element.

Starting URL: https://practice-automation.com/click-events/

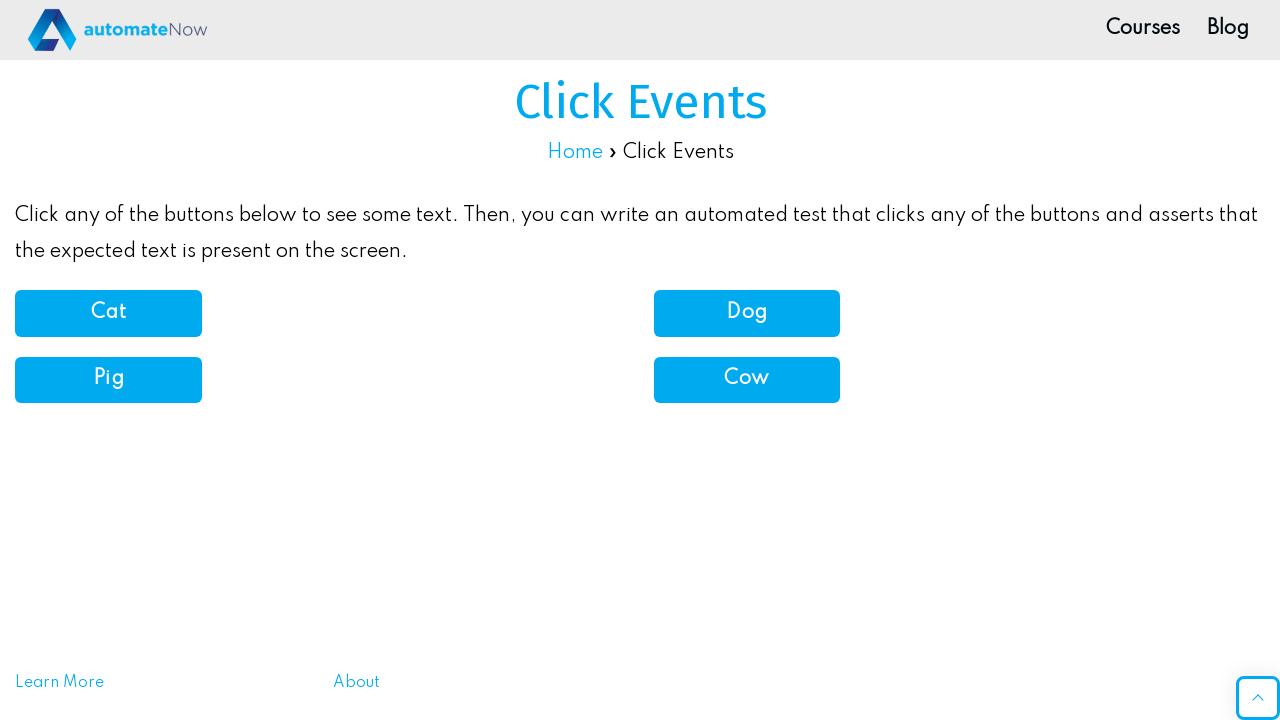

Verified page title is 'Click Events'
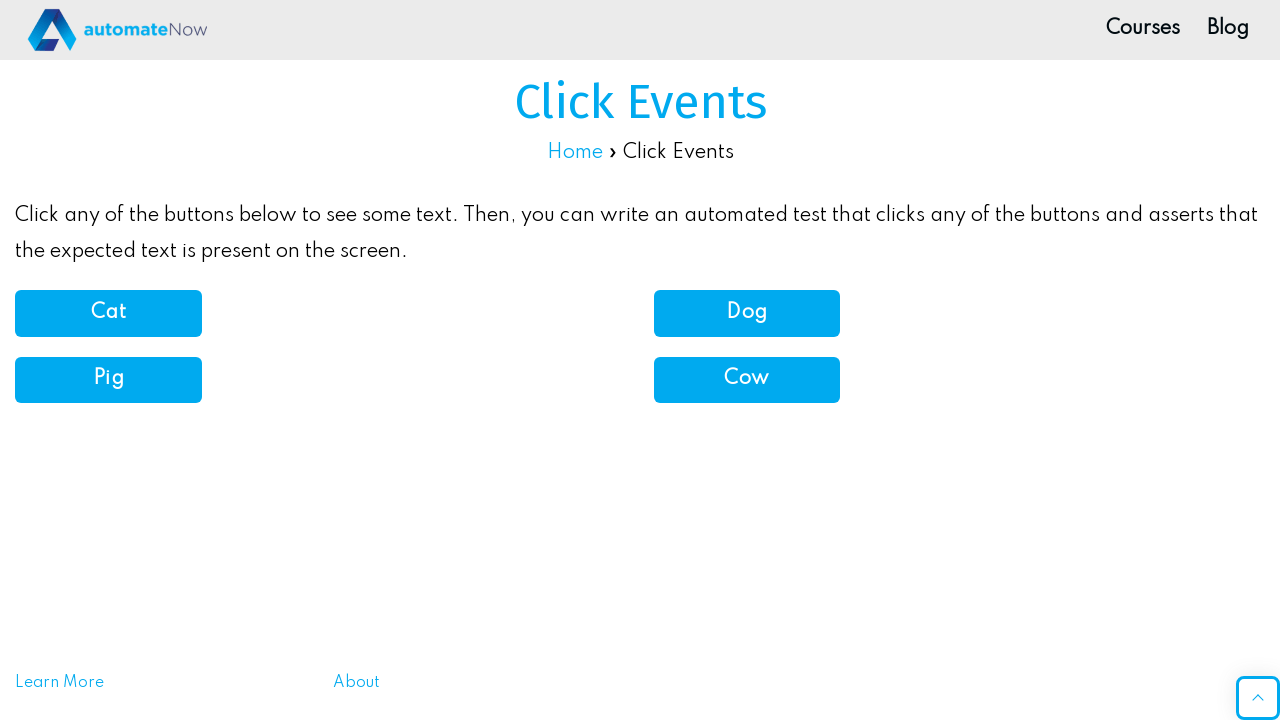

Verified Home link is present
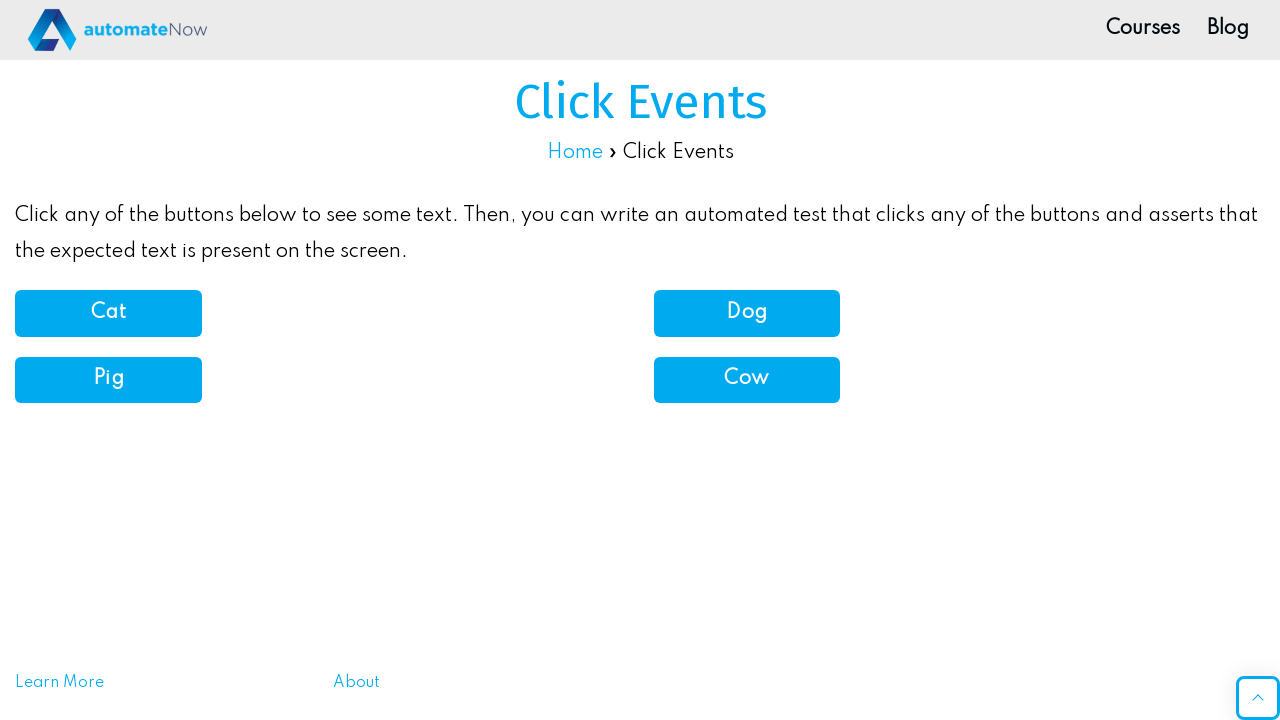

Clicked cat button at (108, 313) on xpath=//article[@id='post-3145']/div/div[3]/div/div/div/div/button/b
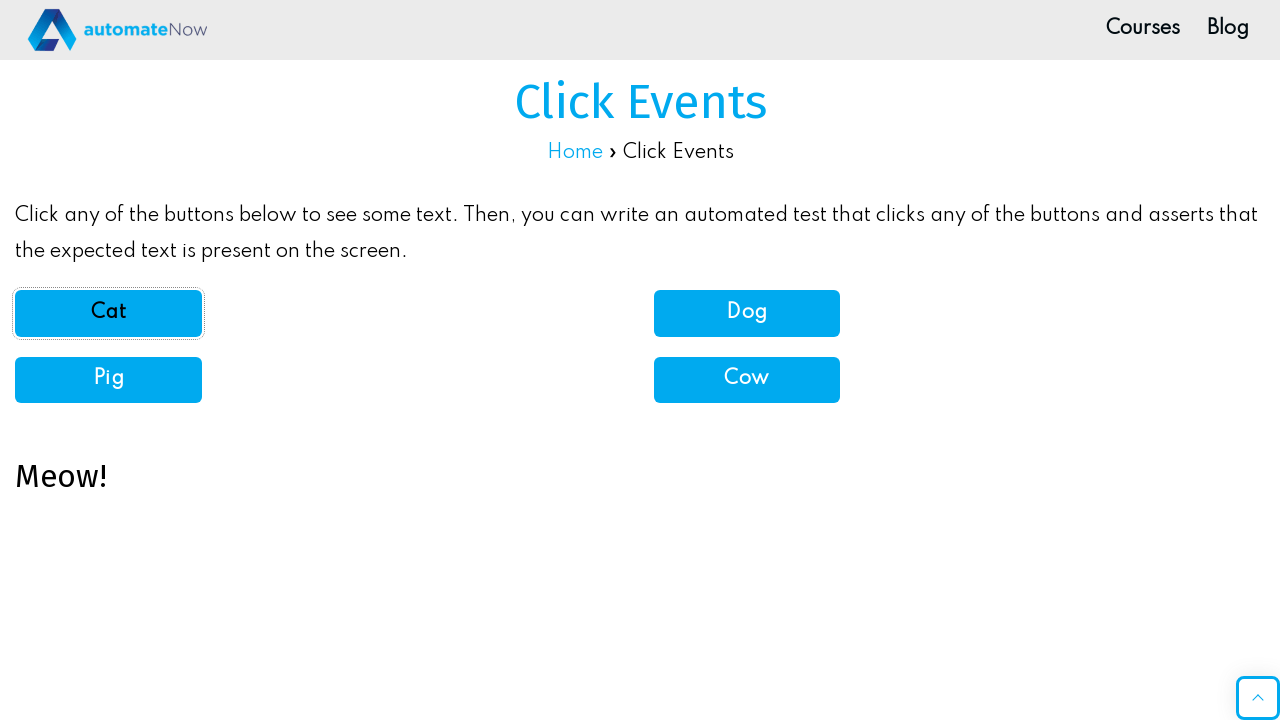

Verified 'Meow!' sound text appeared
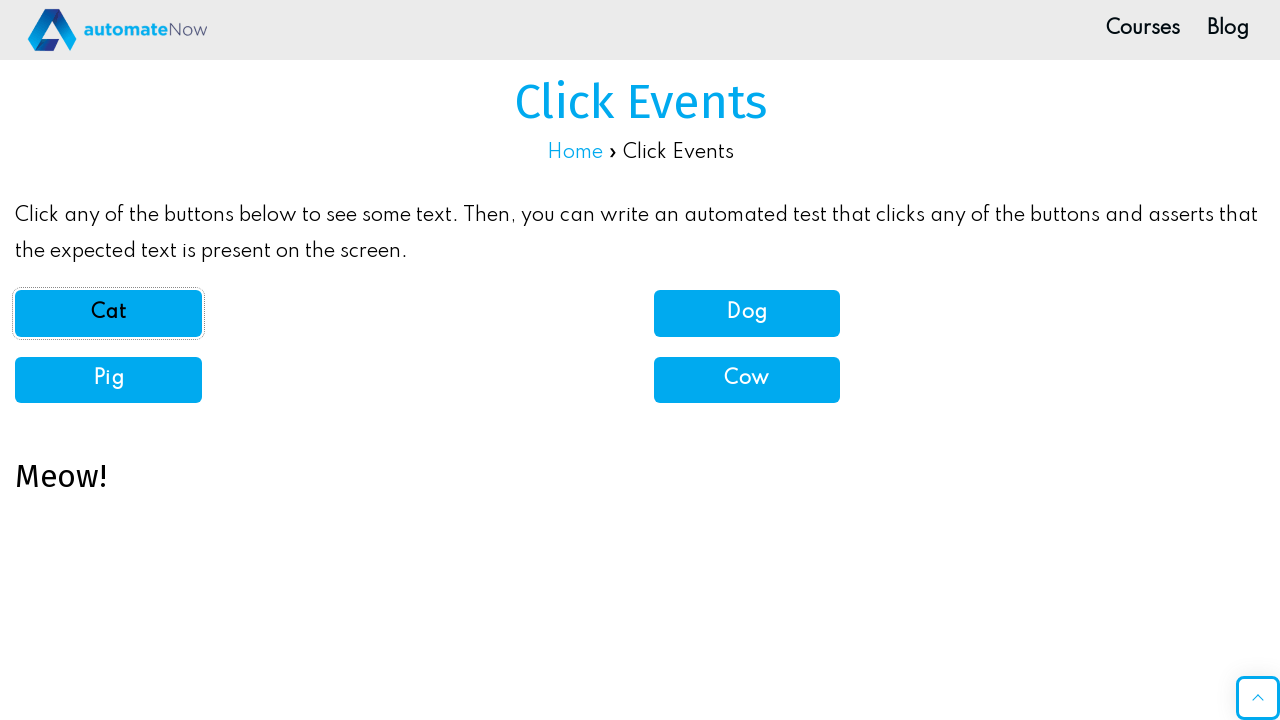

Clicked pig button at (108, 380) on xpath=//button[@onclick='pigSound()']
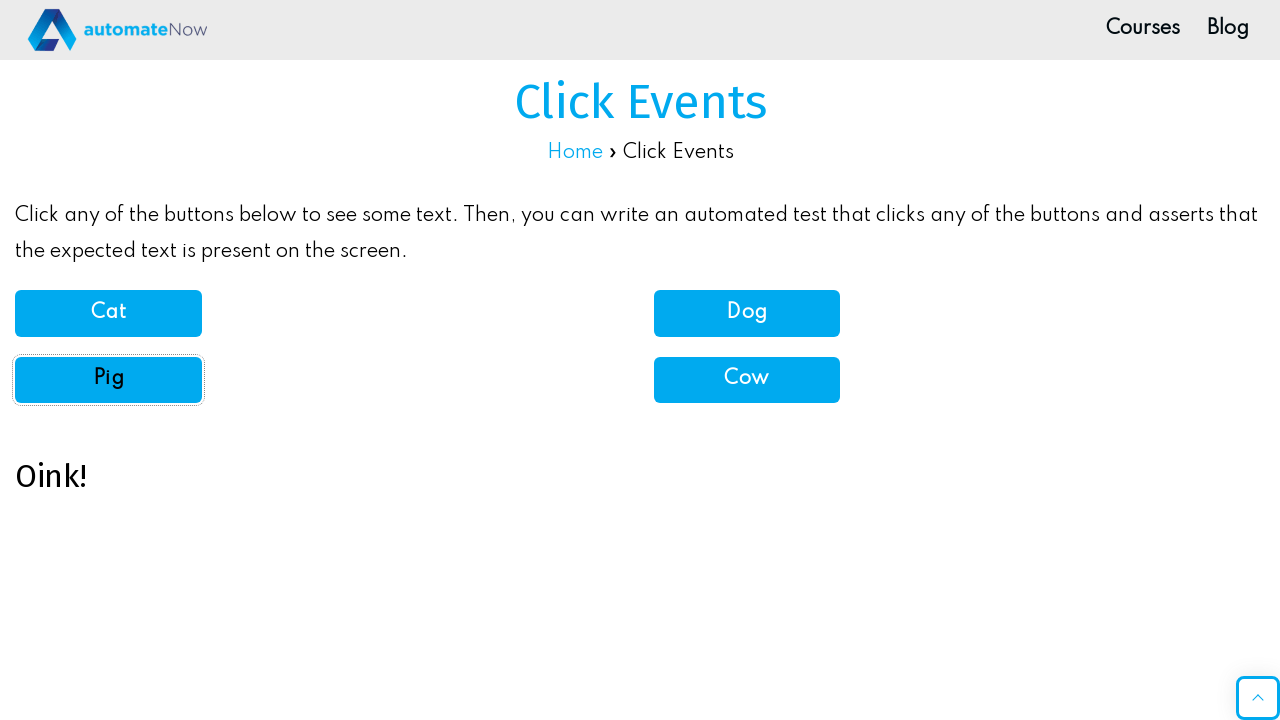

Verified 'Oink!' sound text appeared
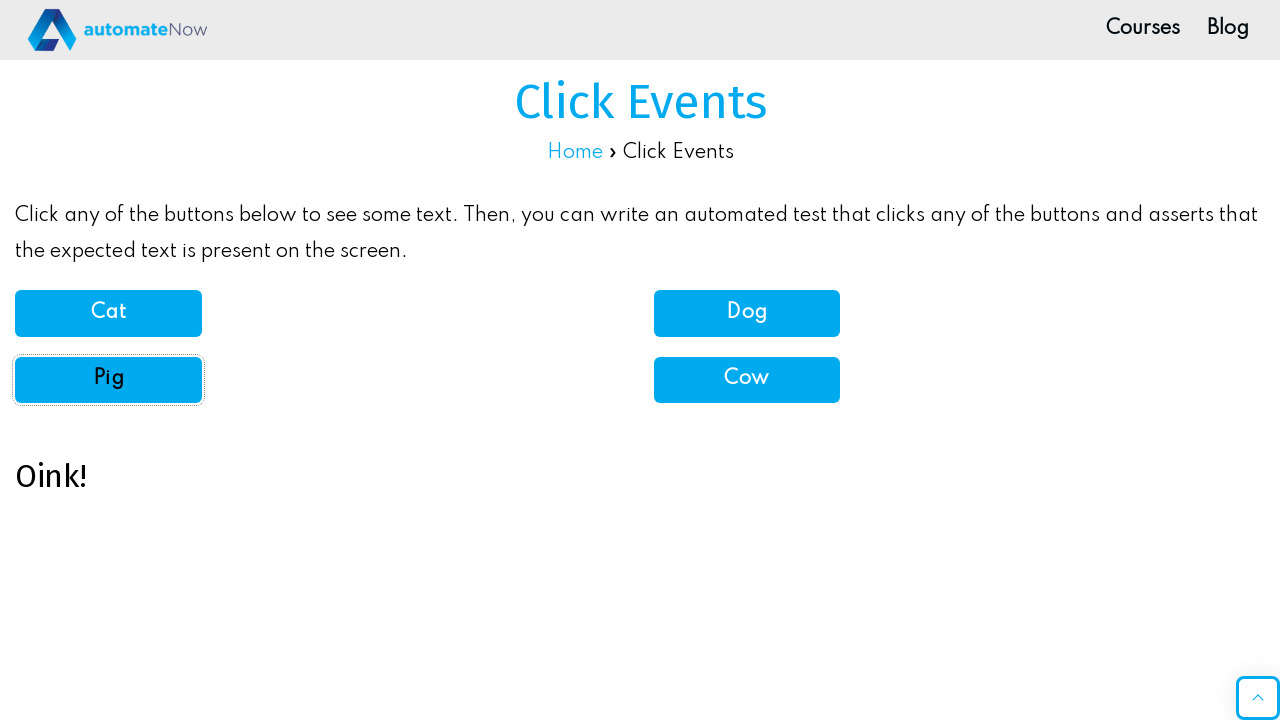

Clicked dog button at (747, 313) on xpath=//article[@id='post-3145']/div/div[3]/div/div/div/div[2]/button/b
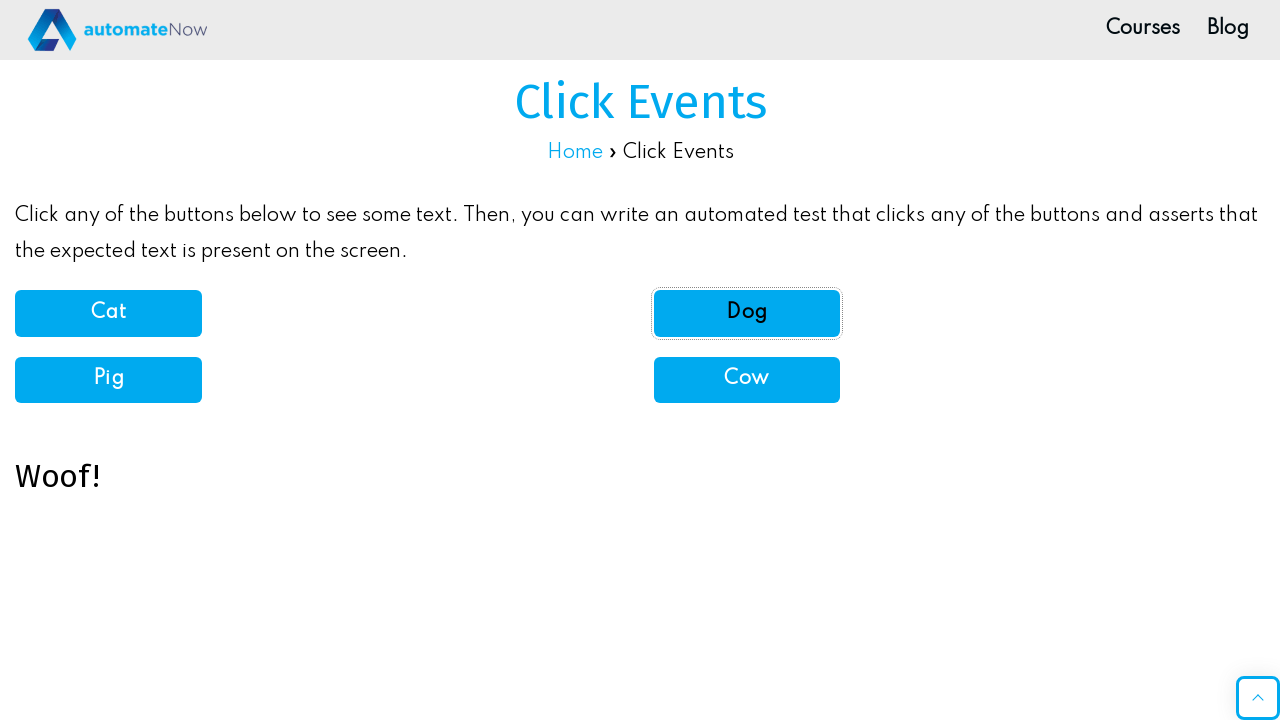

Verified 'Woof!' sound text appeared
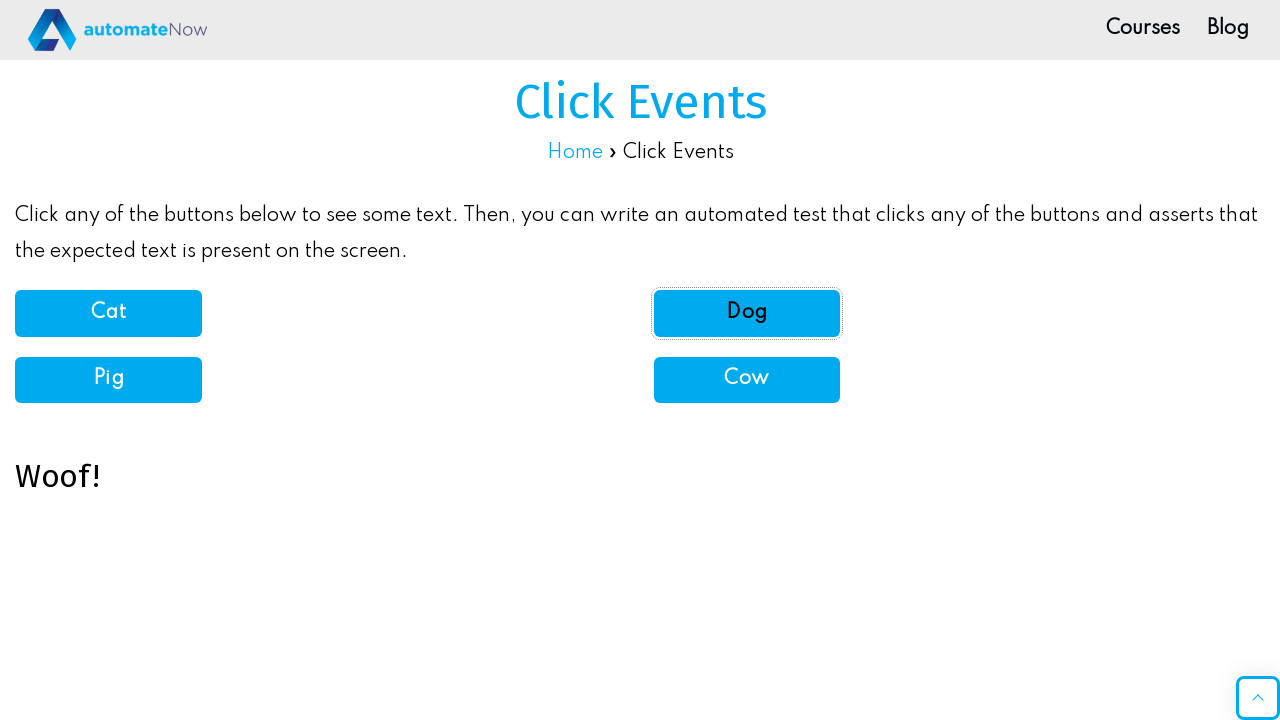

Clicked cow button at (747, 379) on xpath=//article[@id='post-3145']/div/div[5]/div[2]/button/b
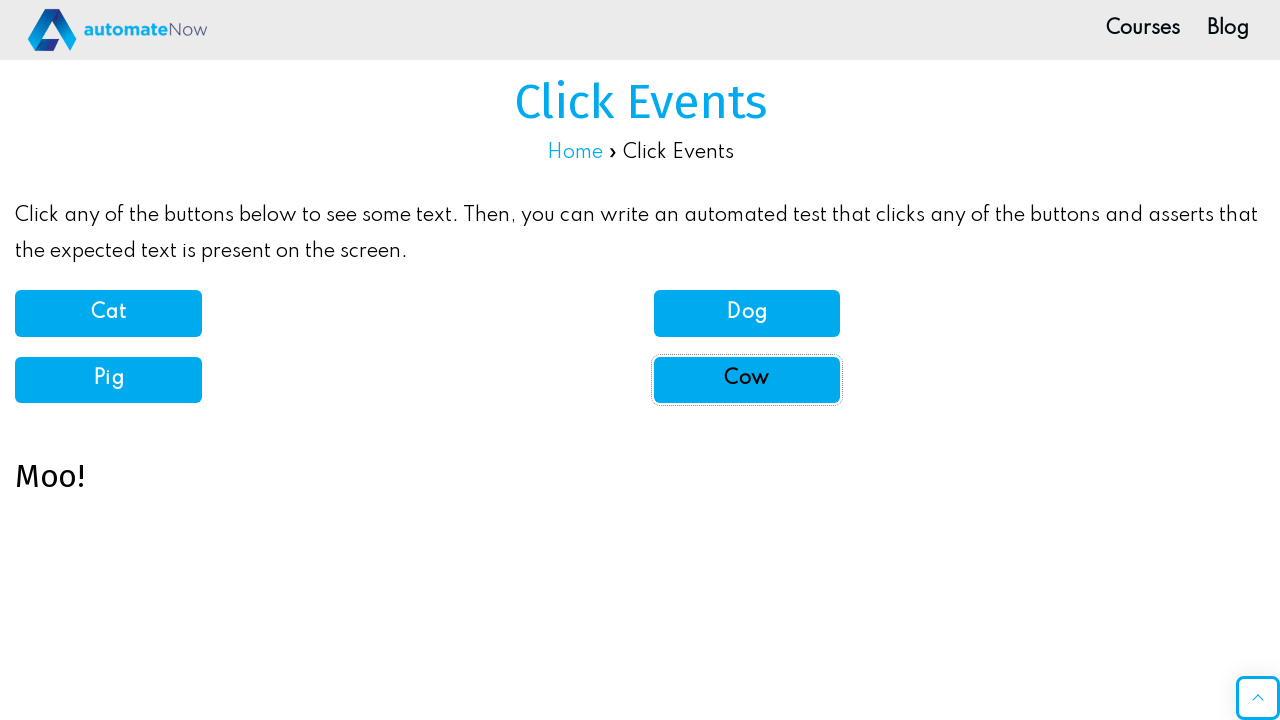

Verified 'Moo!' sound text appeared
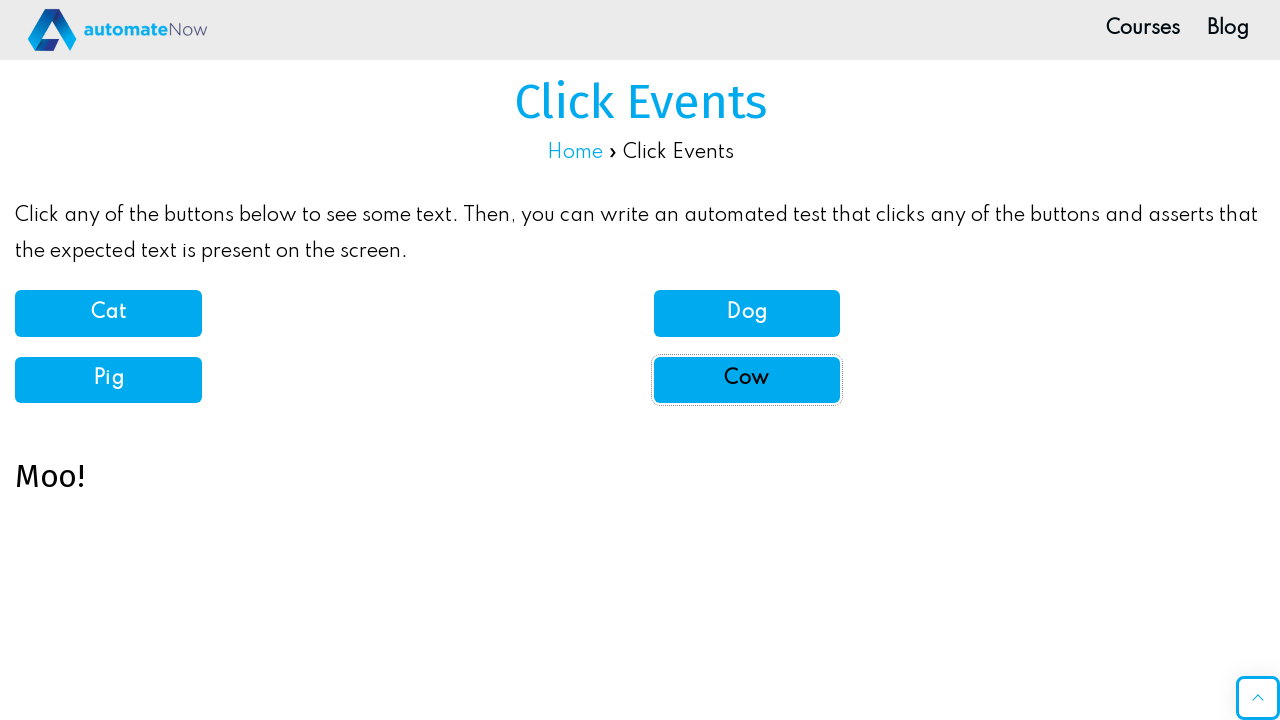

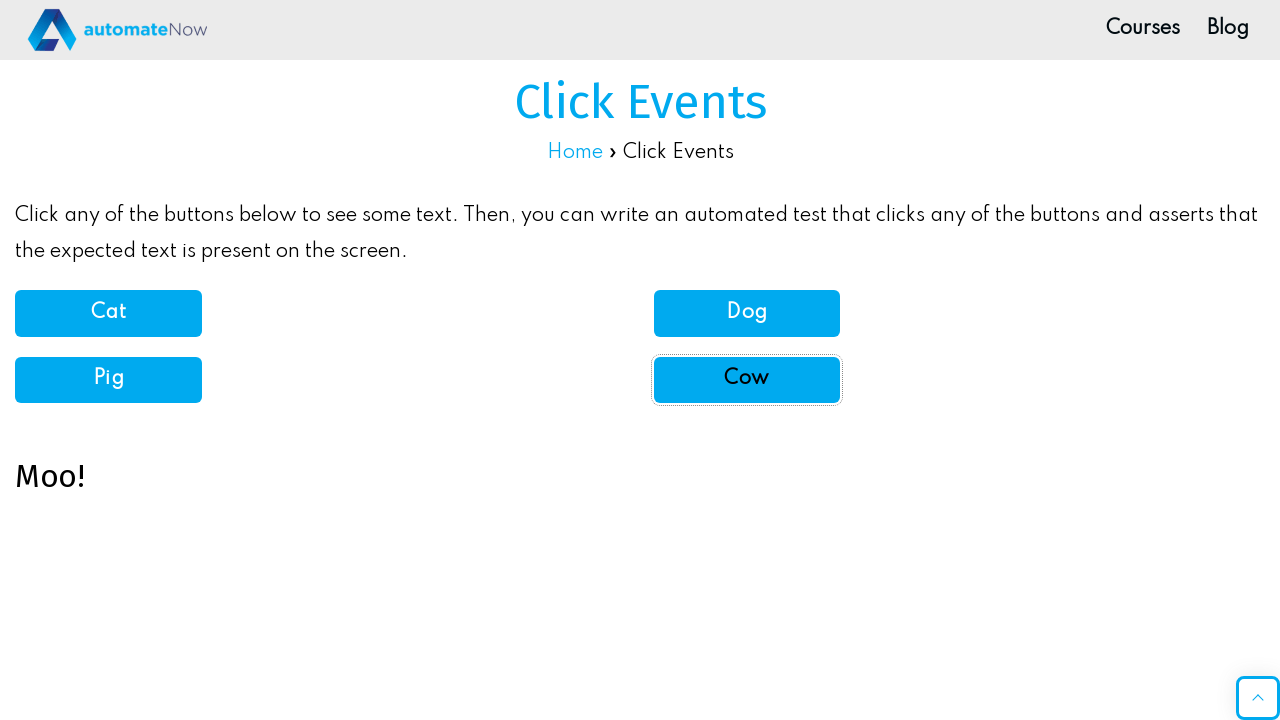